Navigates to a window handles practice page and maximizes the browser window. The script demonstrates basic page loading for window handling practice.

Starting URL: https://www.hyrtutorials.com/p/window-handles-practice.html

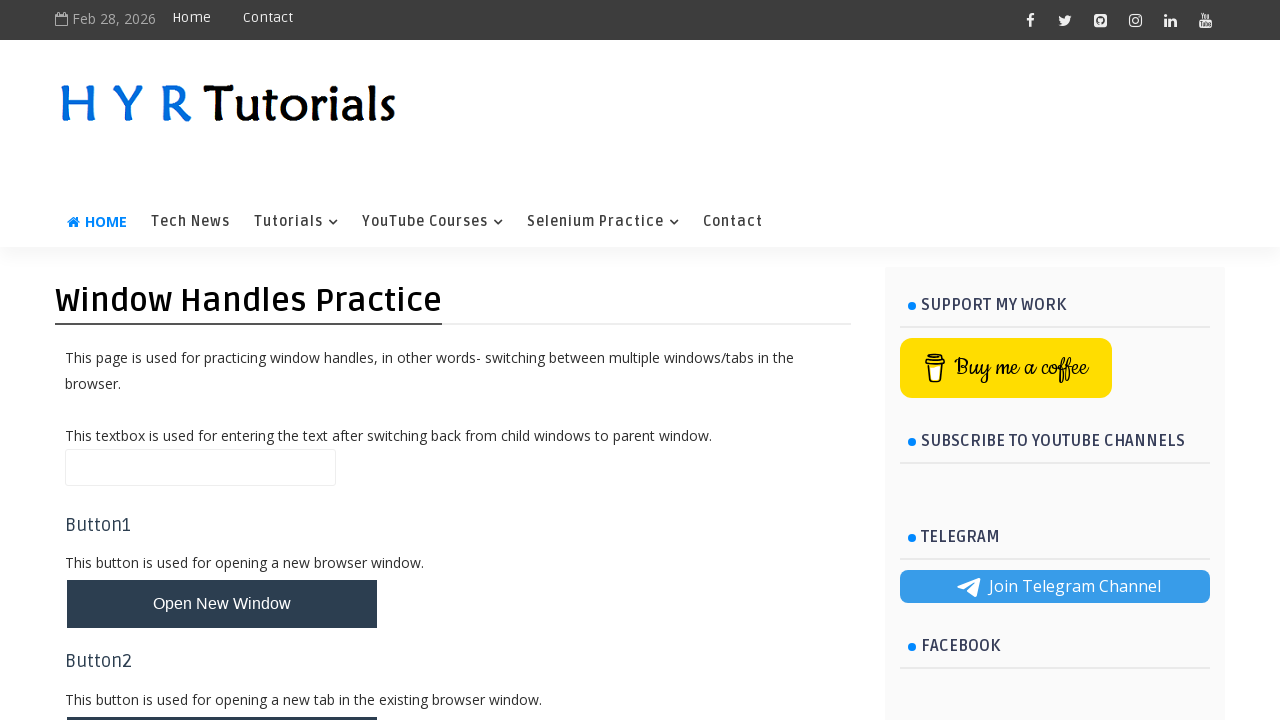

Navigated to window handles practice page
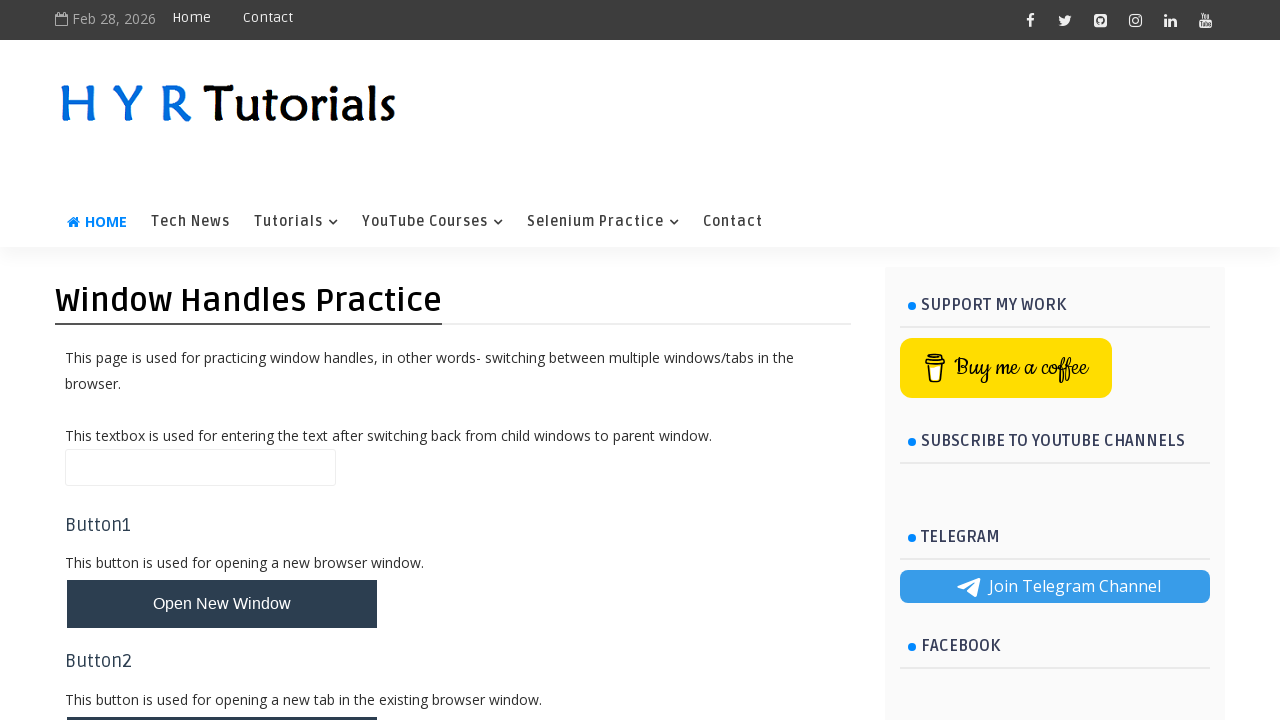

Maximized browser window to 1920x1080
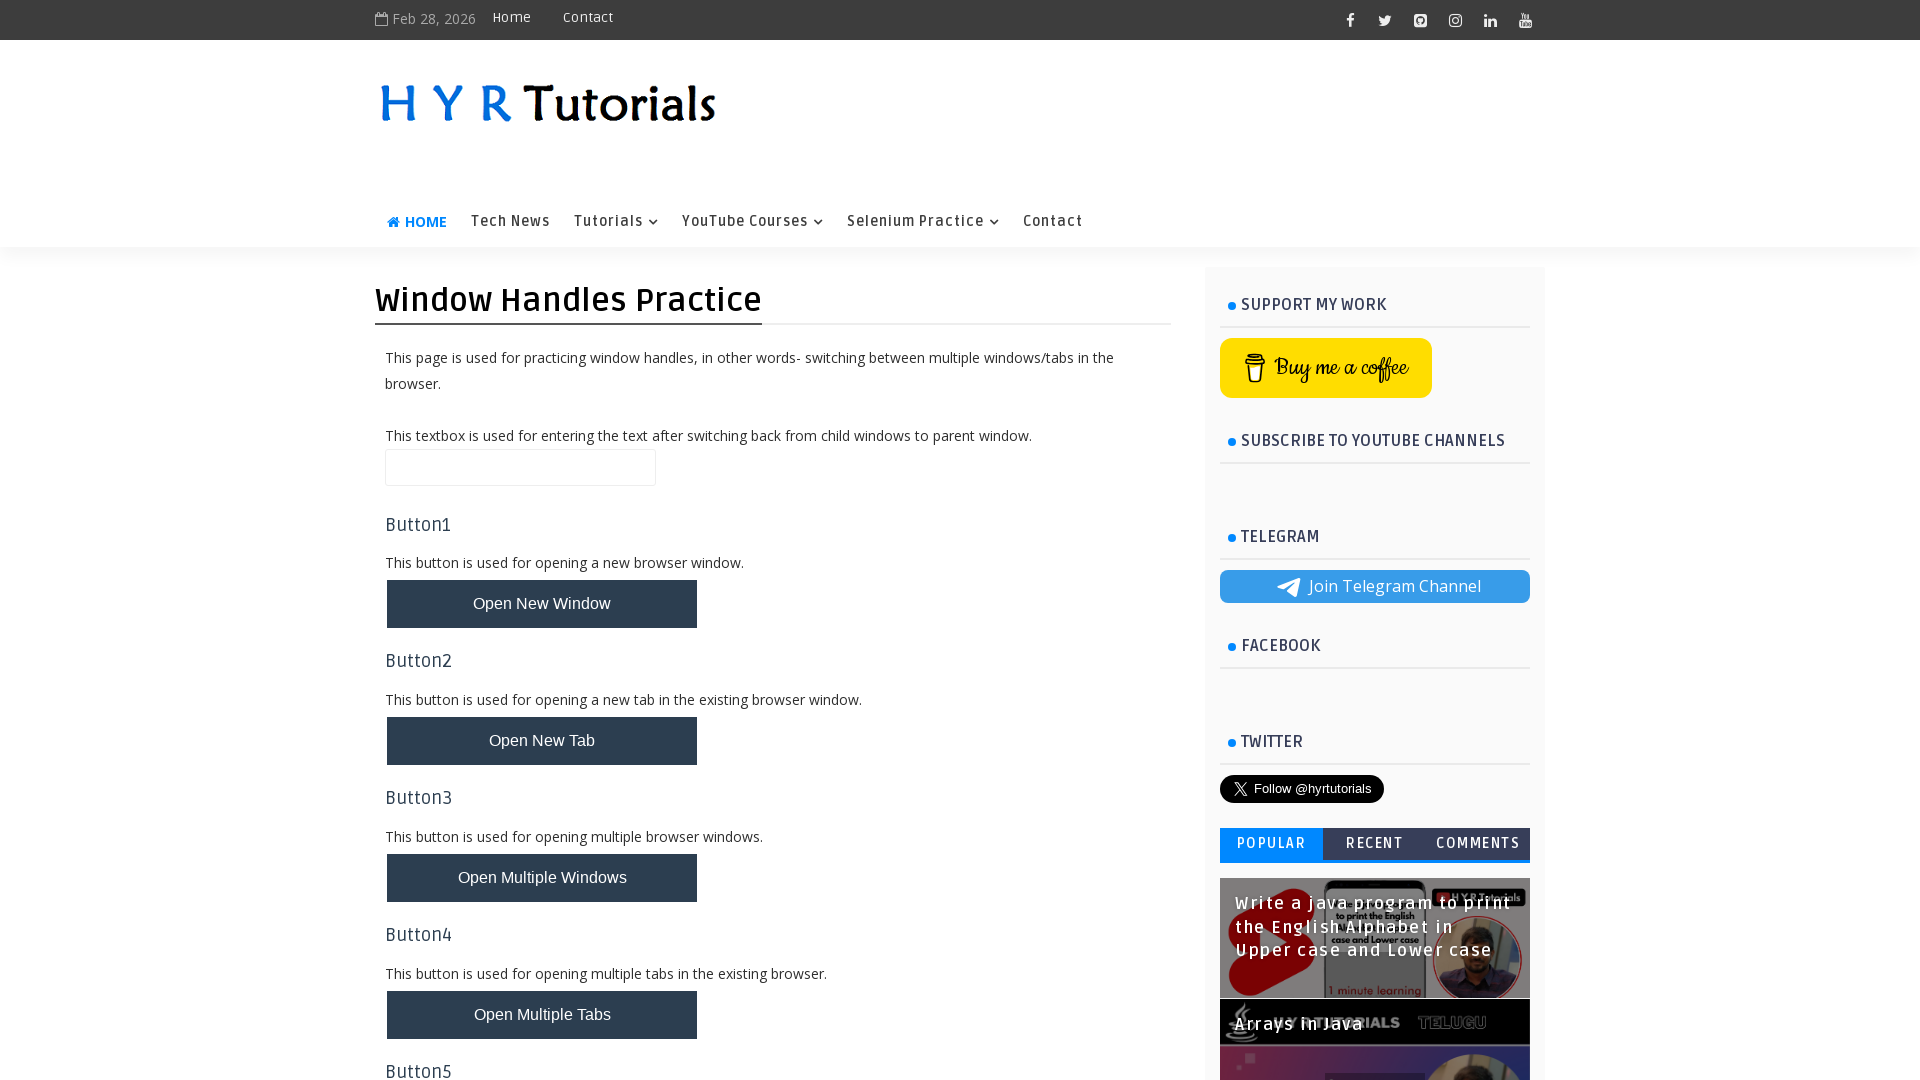

Page fully loaded - DOM content ready
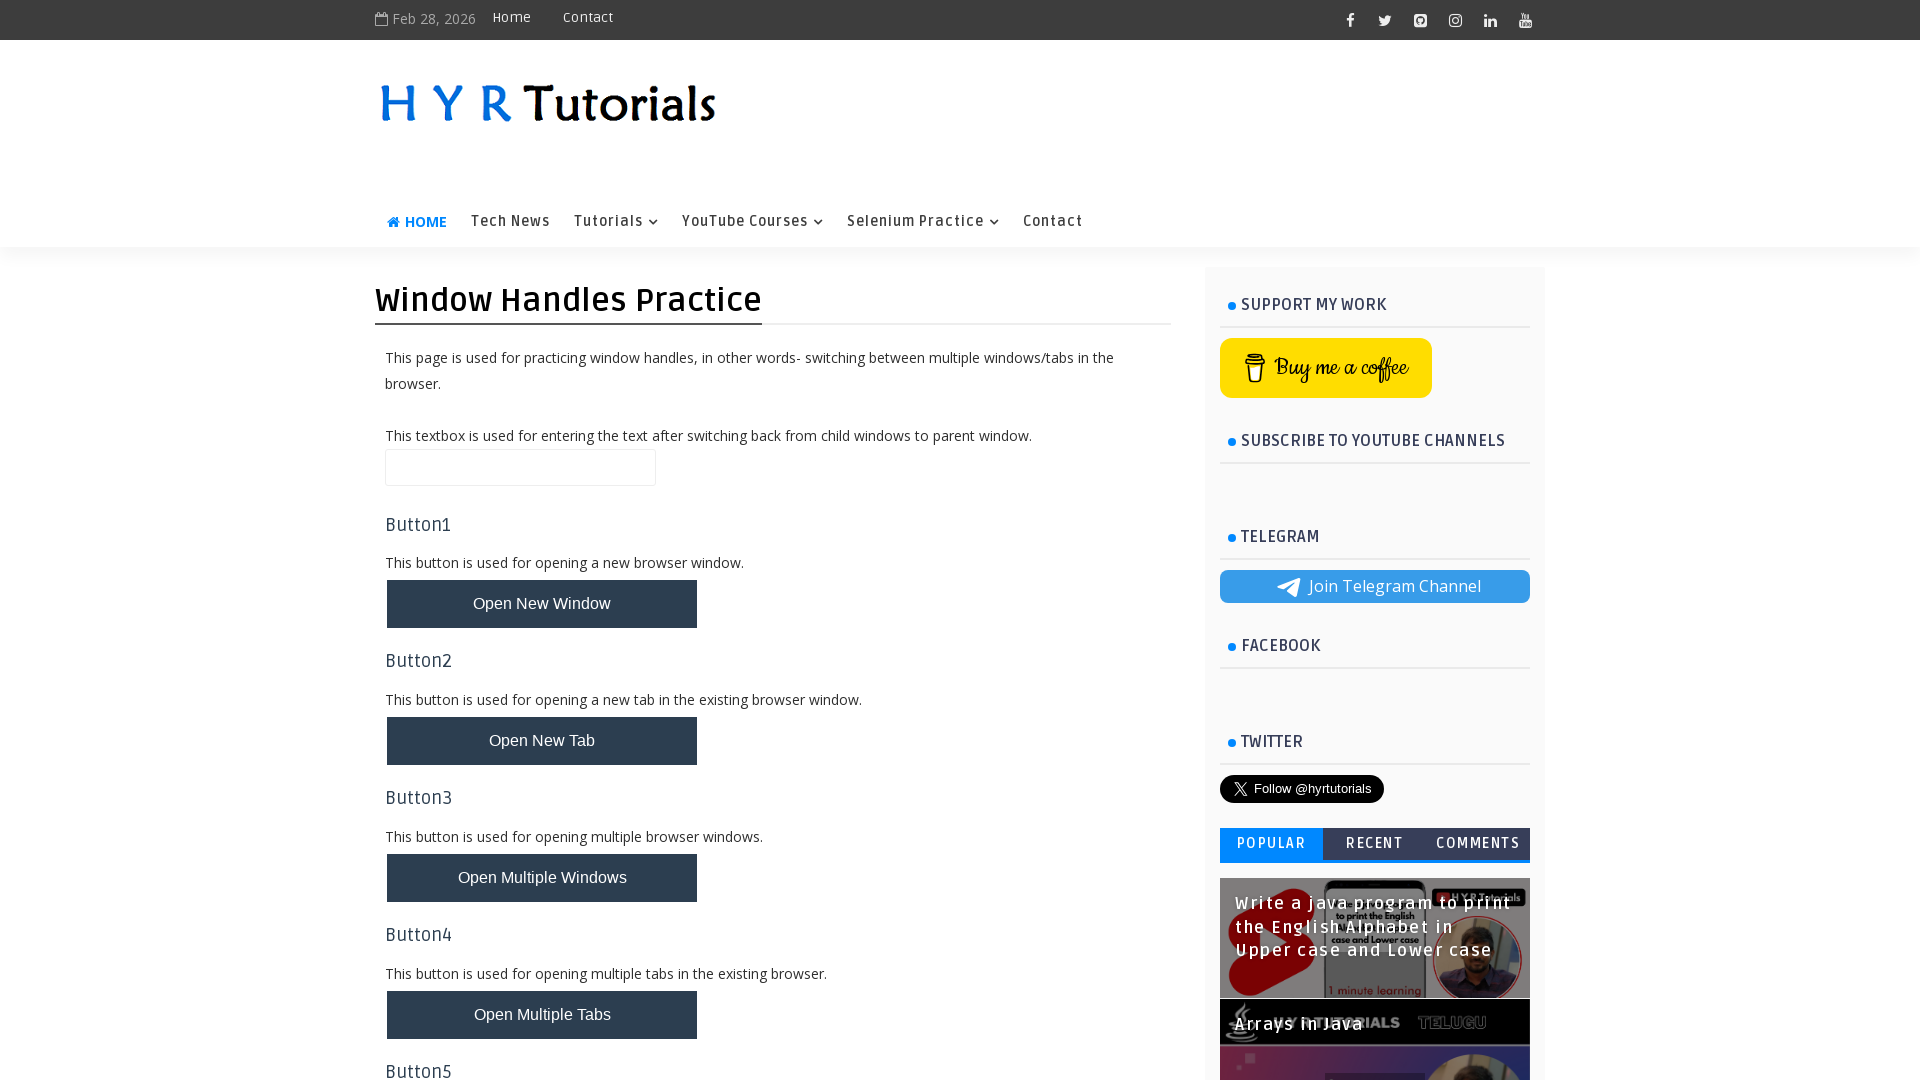

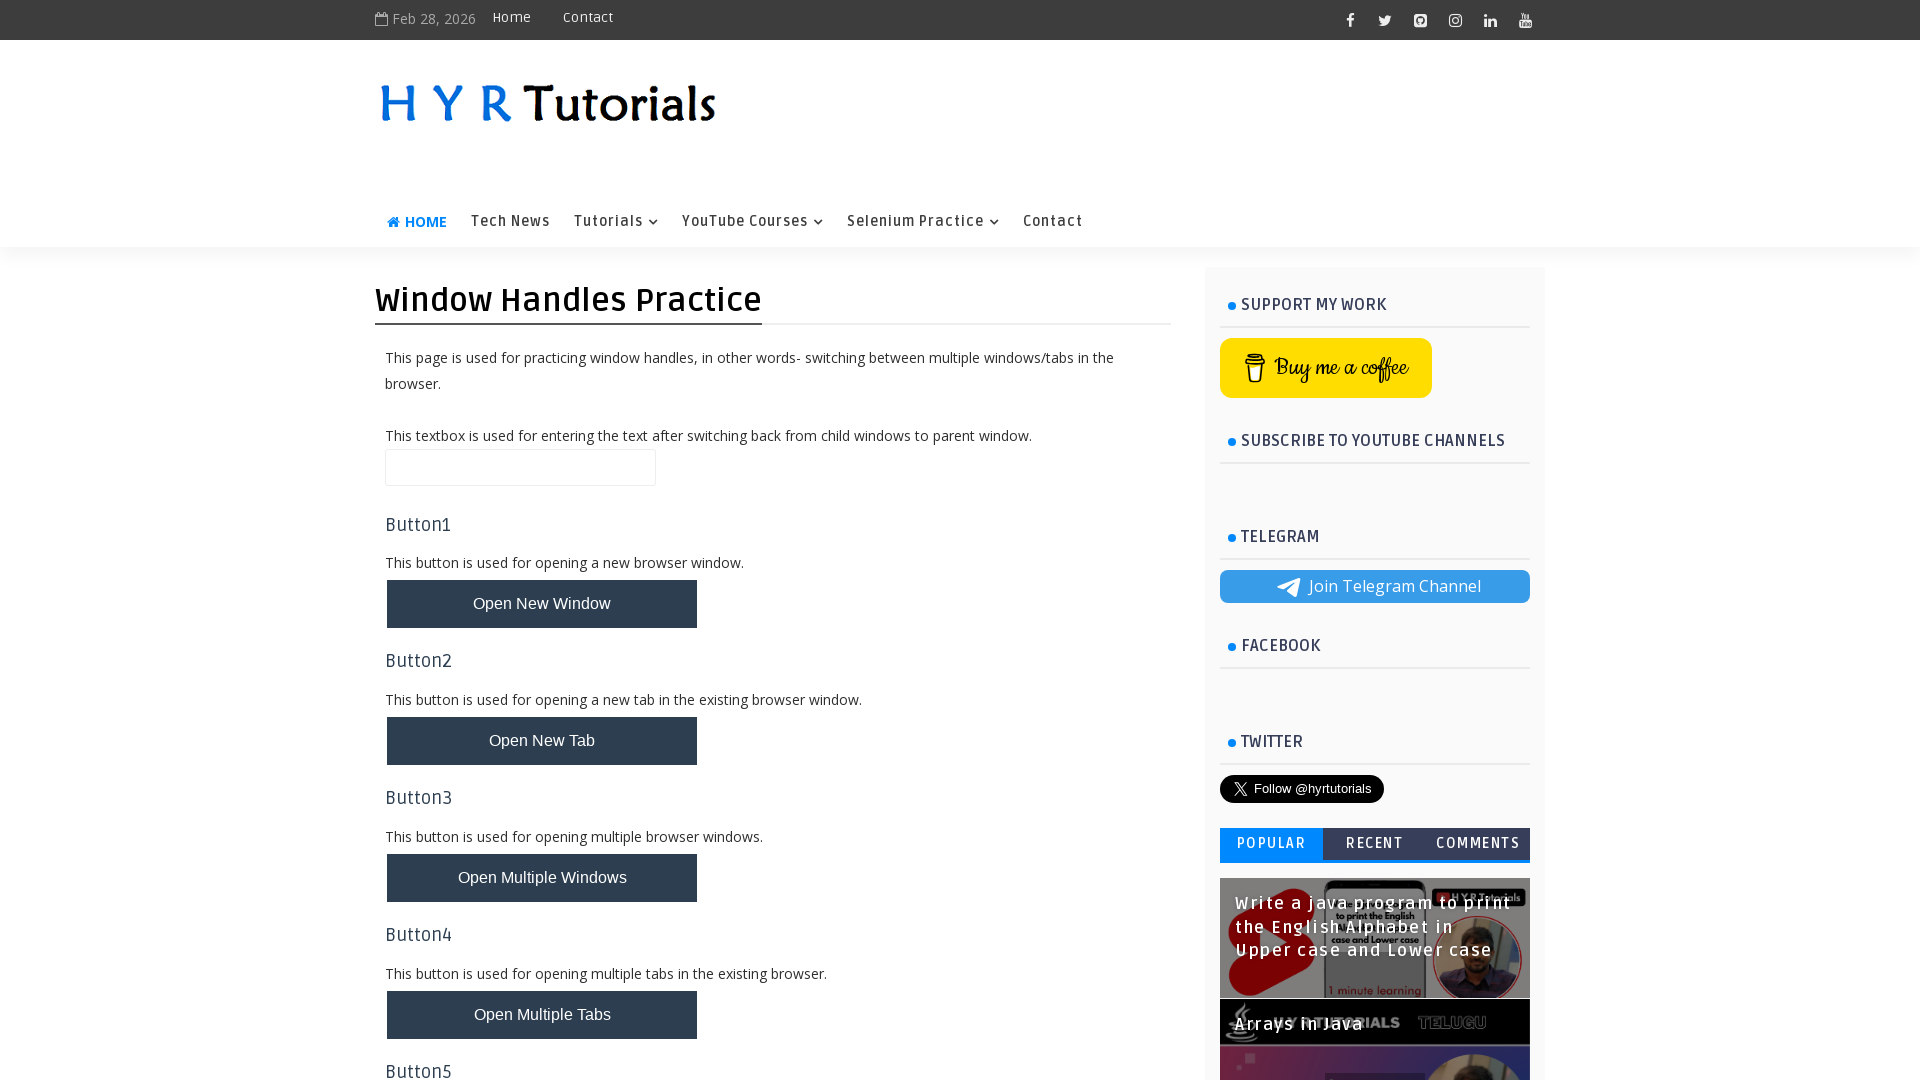